Navigates to the OpenCart demo store and verifies the page title is "Your Store"

Starting URL: http://opencart.abstracta.us

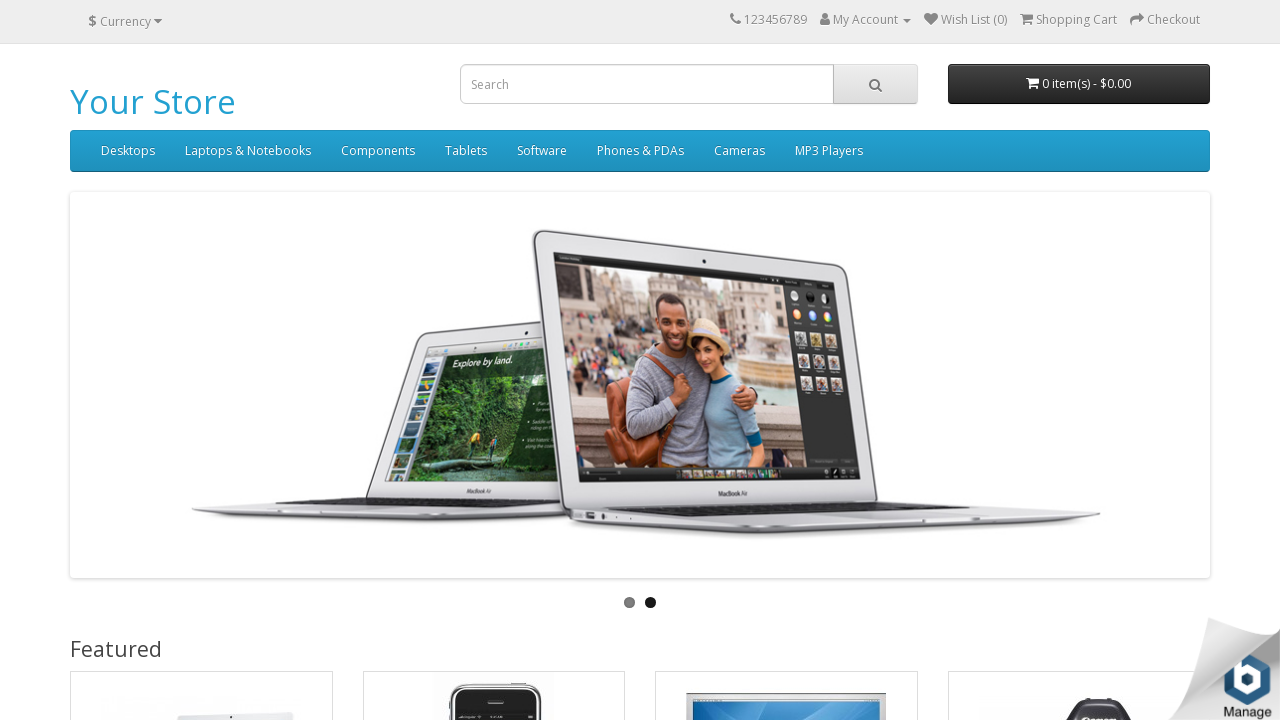

Navigated to OpenCart demo store at http://opencart.abstracta.us
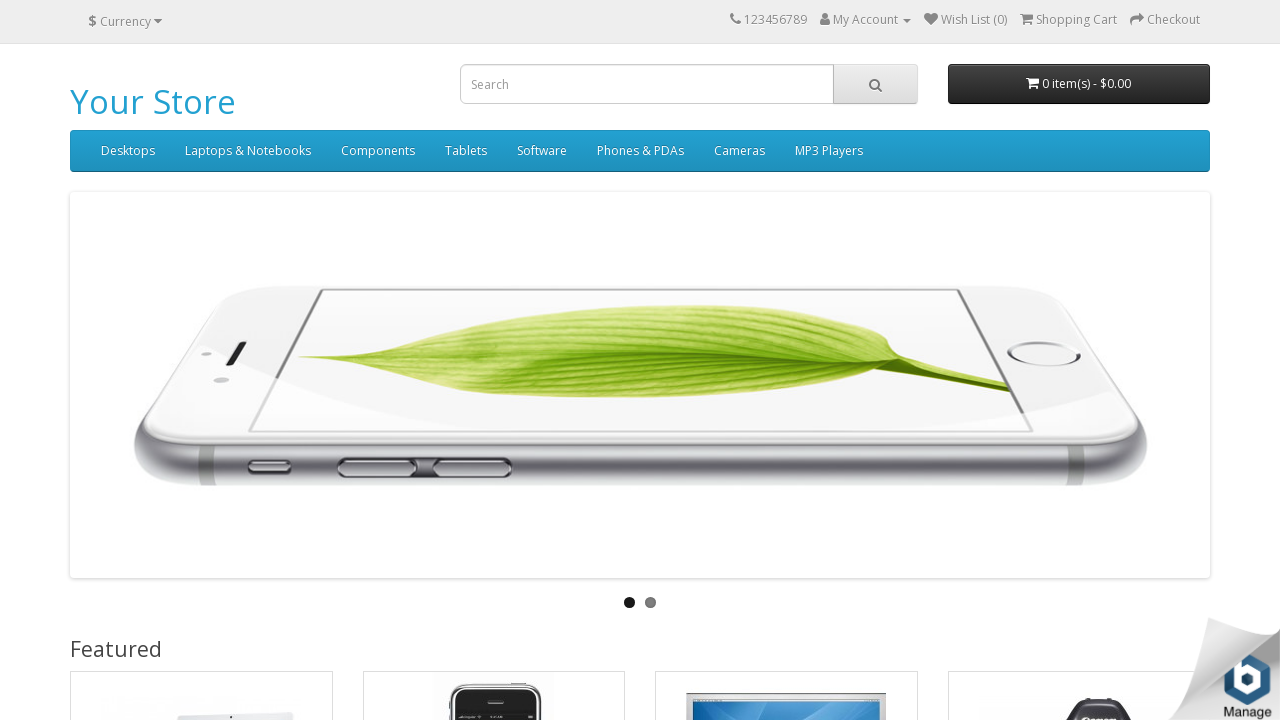

Page finished loading (domcontentloaded)
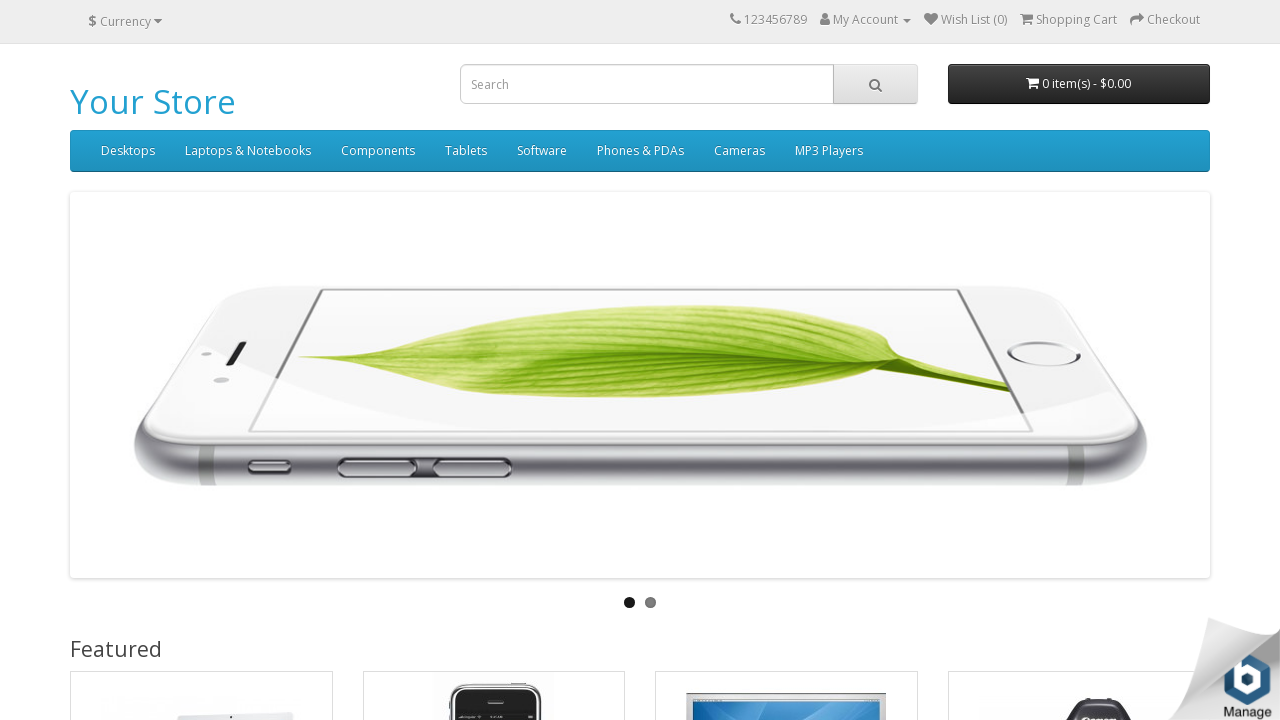

Verified page title is 'Your Store'
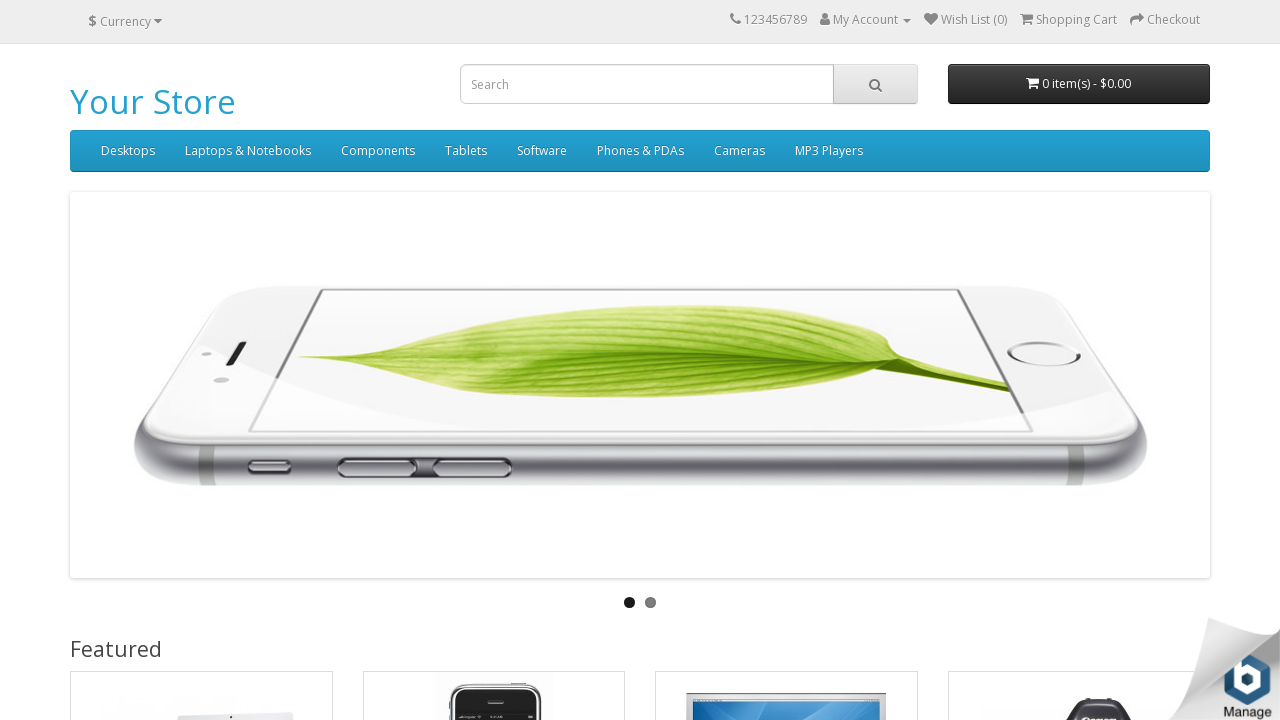

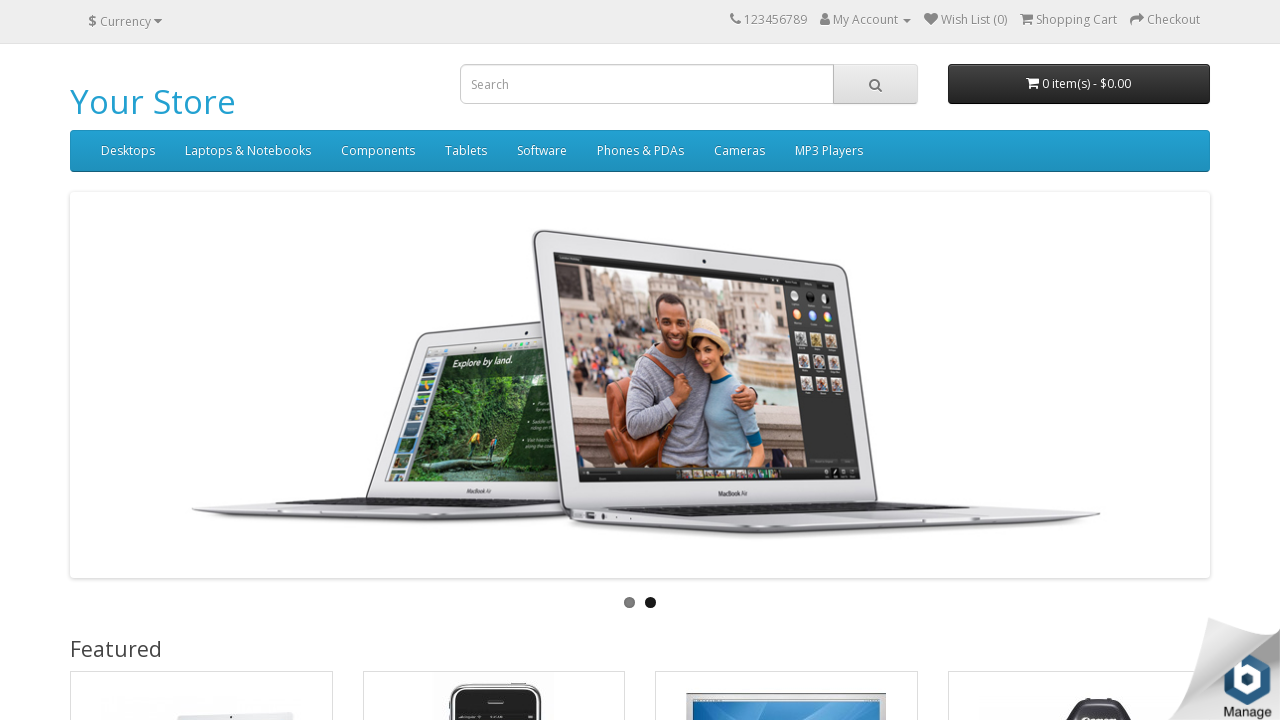